Tests dropdown selection functionality including multi-select dropdown interactions and country selection on the LetCode dropdowns practice page

Starting URL: https://letcode.in/dropdowns

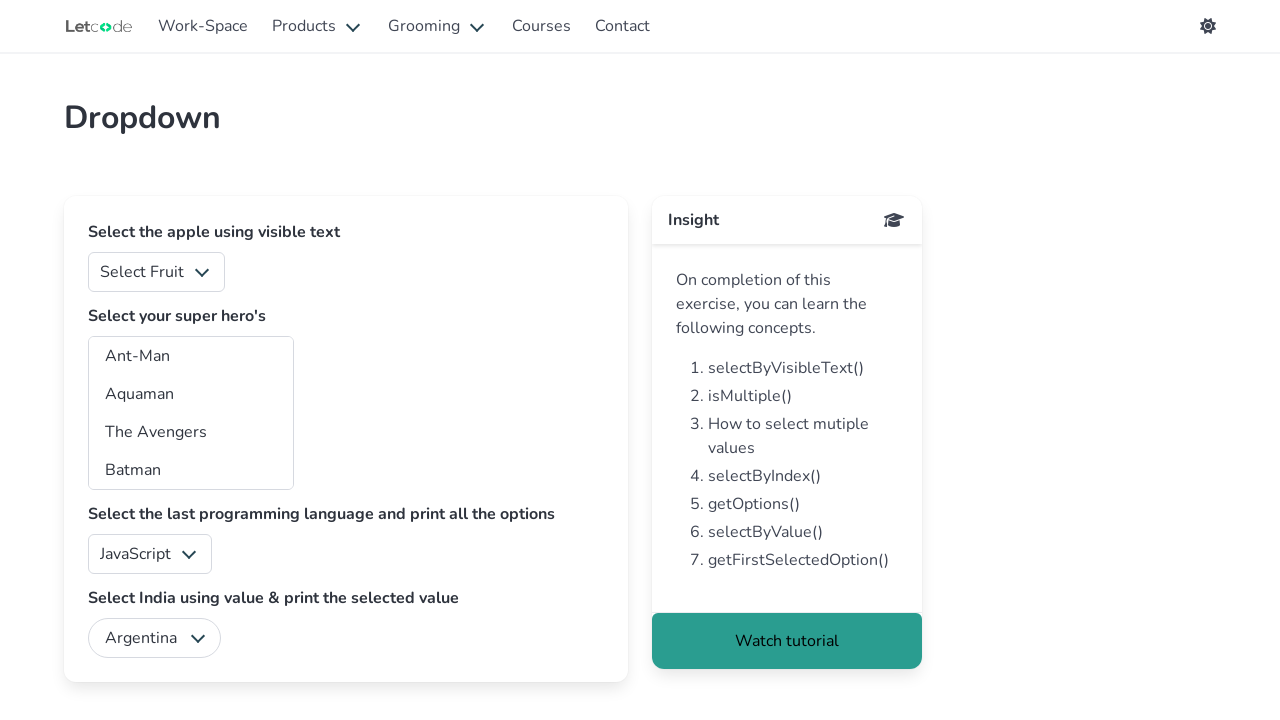

Selected 'India' from country dropdown on #country
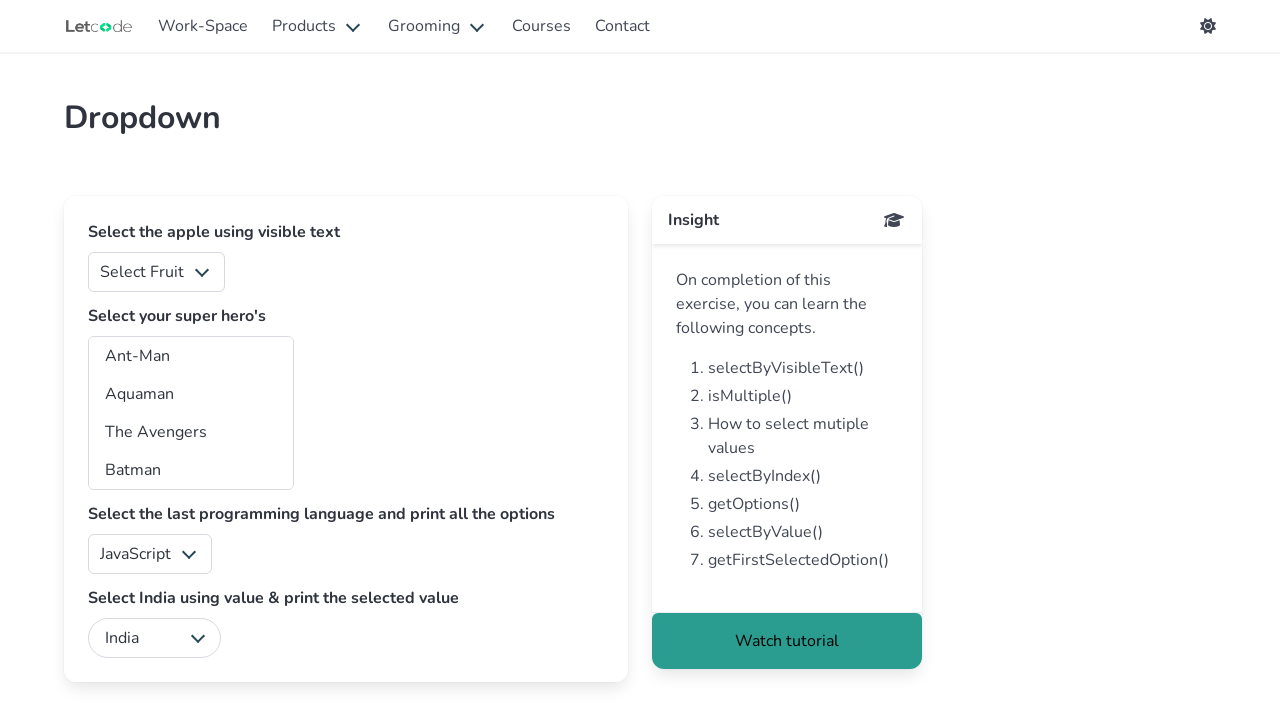

Located superheroes multi-select dropdown
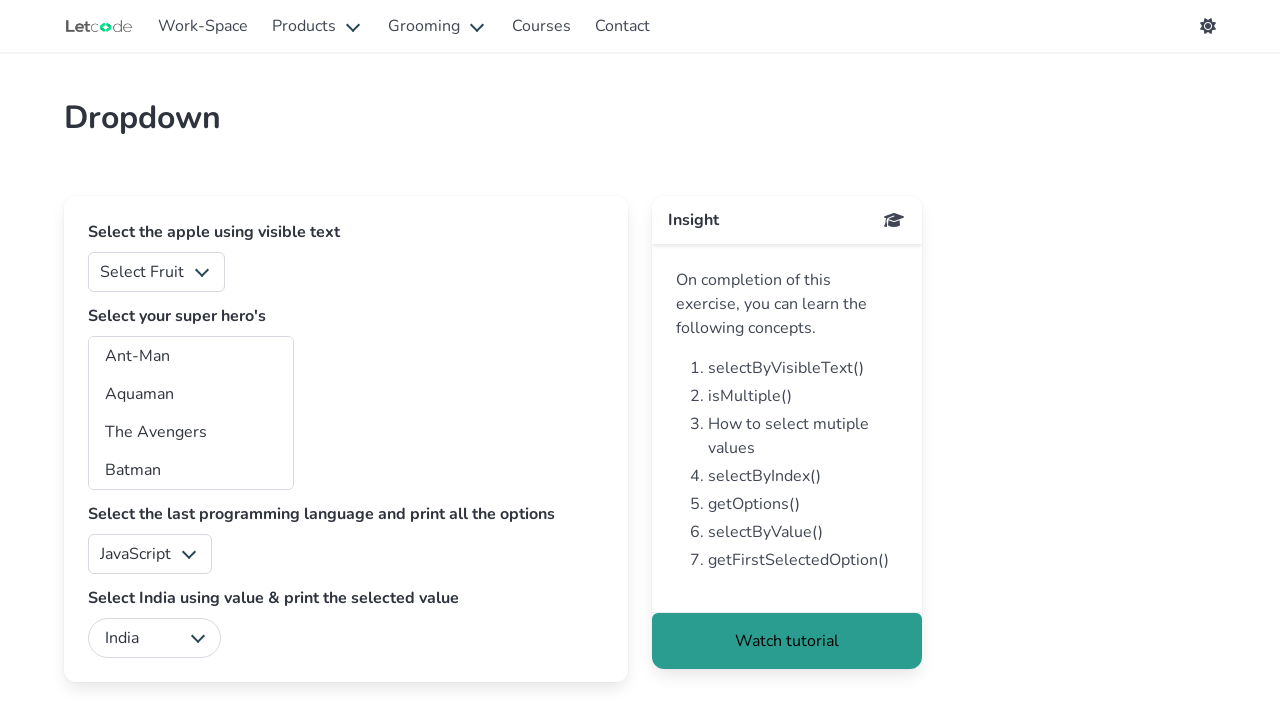

Retrieved all options from superheroes dropdown
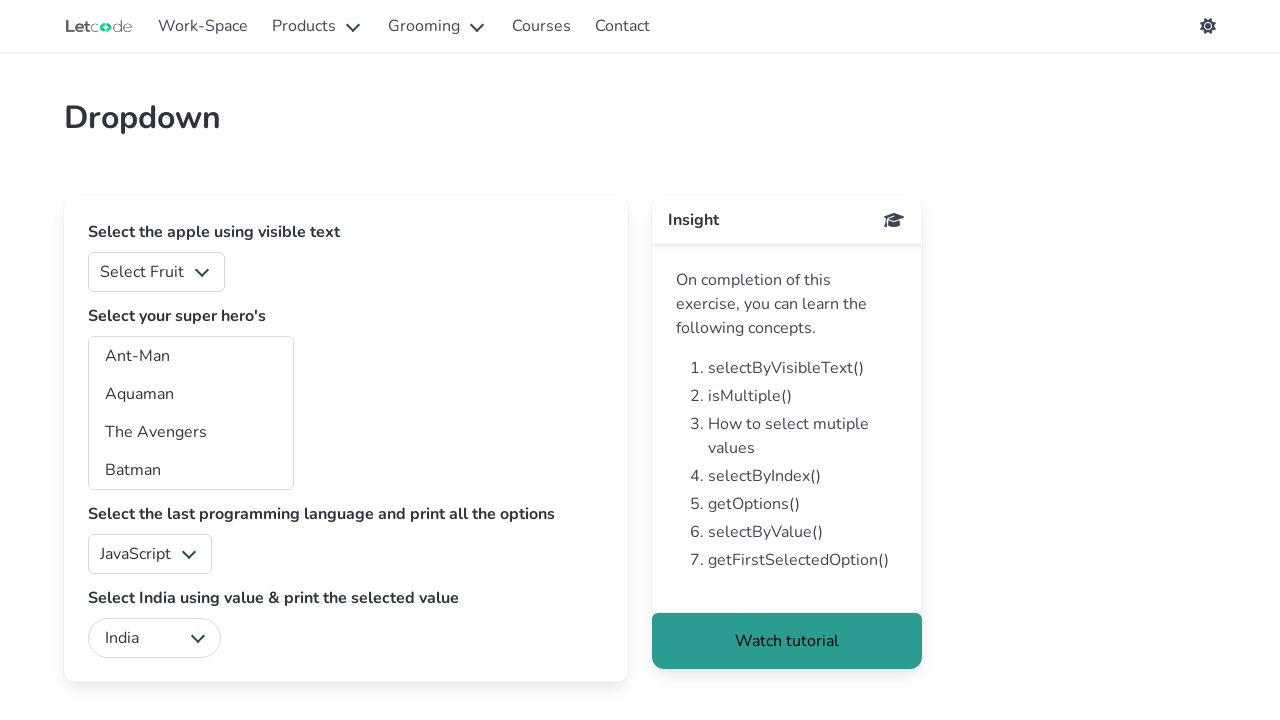

Selected option at index 18 from superheroes dropdown on #superheros
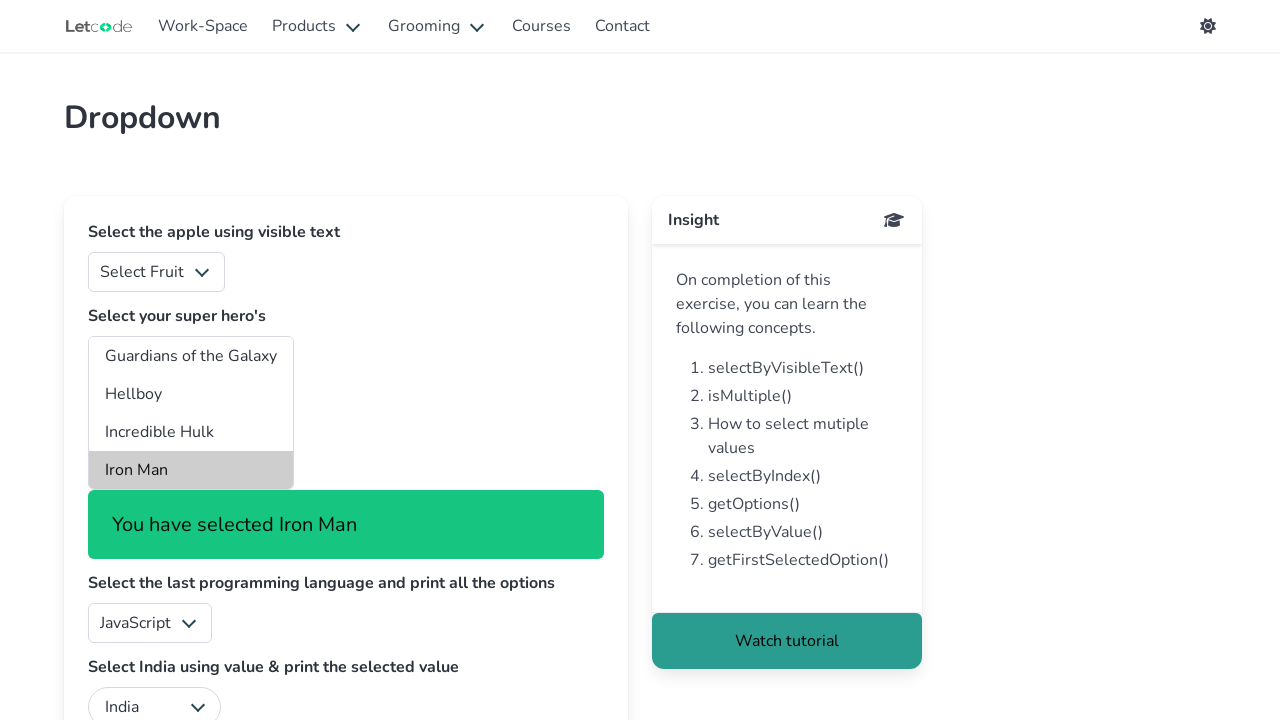

Selected option at index 26 from superheroes dropdown on #superheros
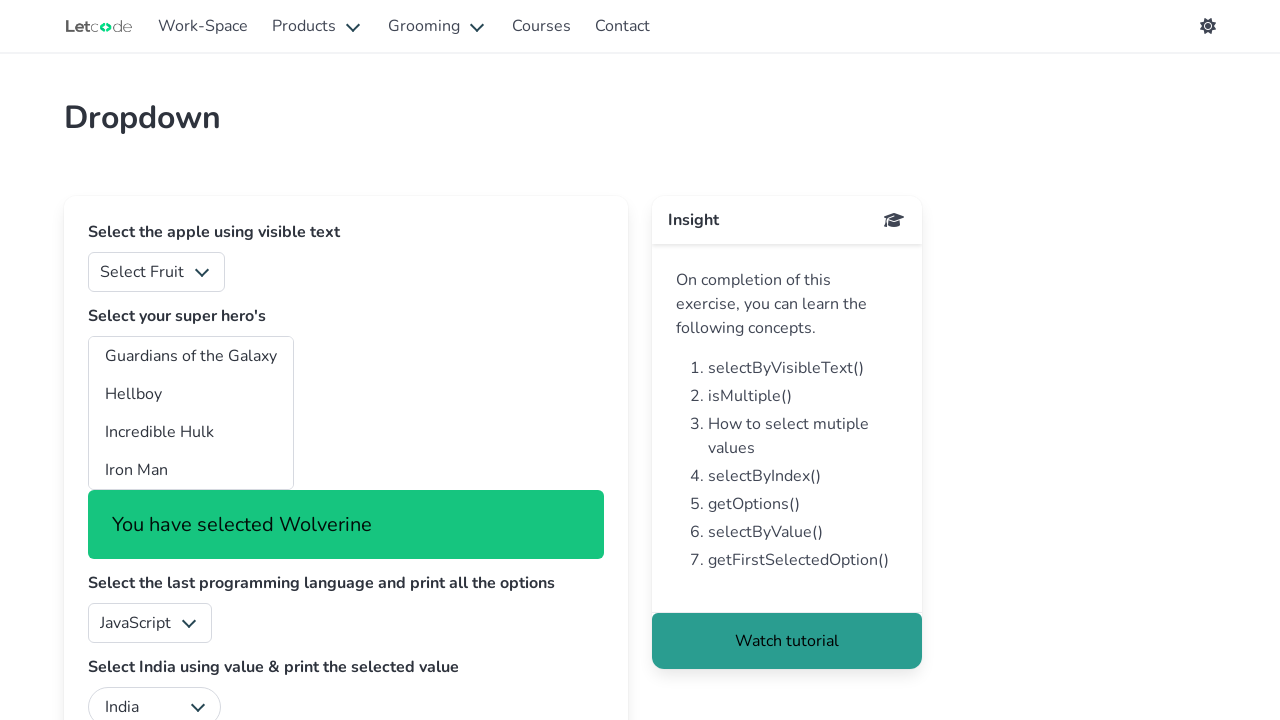

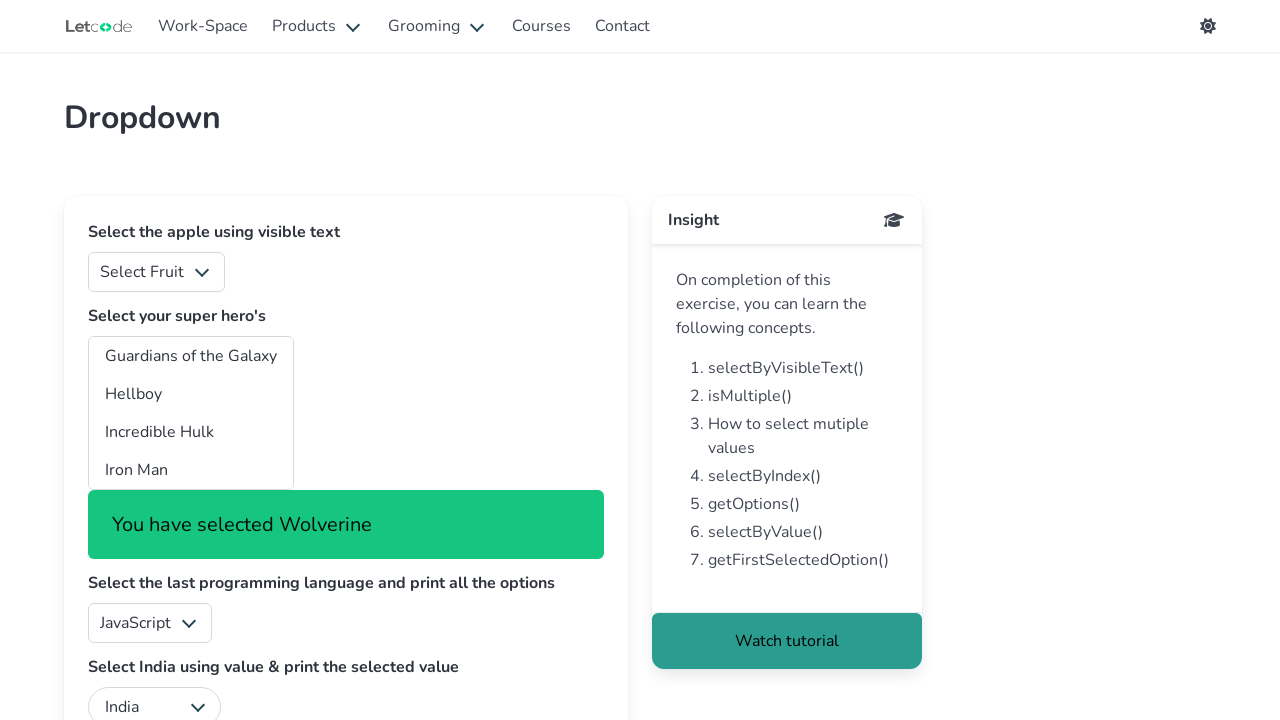